Tests the jQuery UI Selectable widget by using Ctrl+Click to select multiple non-contiguous items (Items 1, 3, 5, and 7) within an iframe.

Starting URL: https://jqueryui.com/selectable/

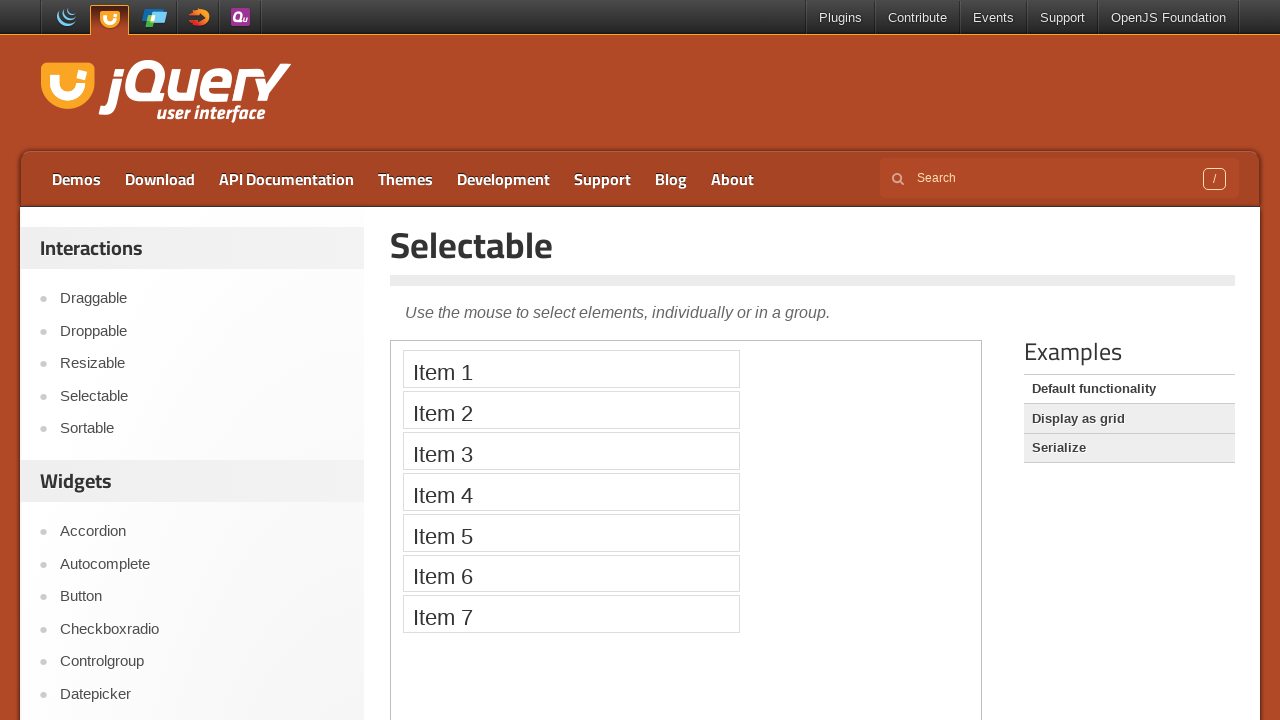

Located the demo iframe containing the selectable widget
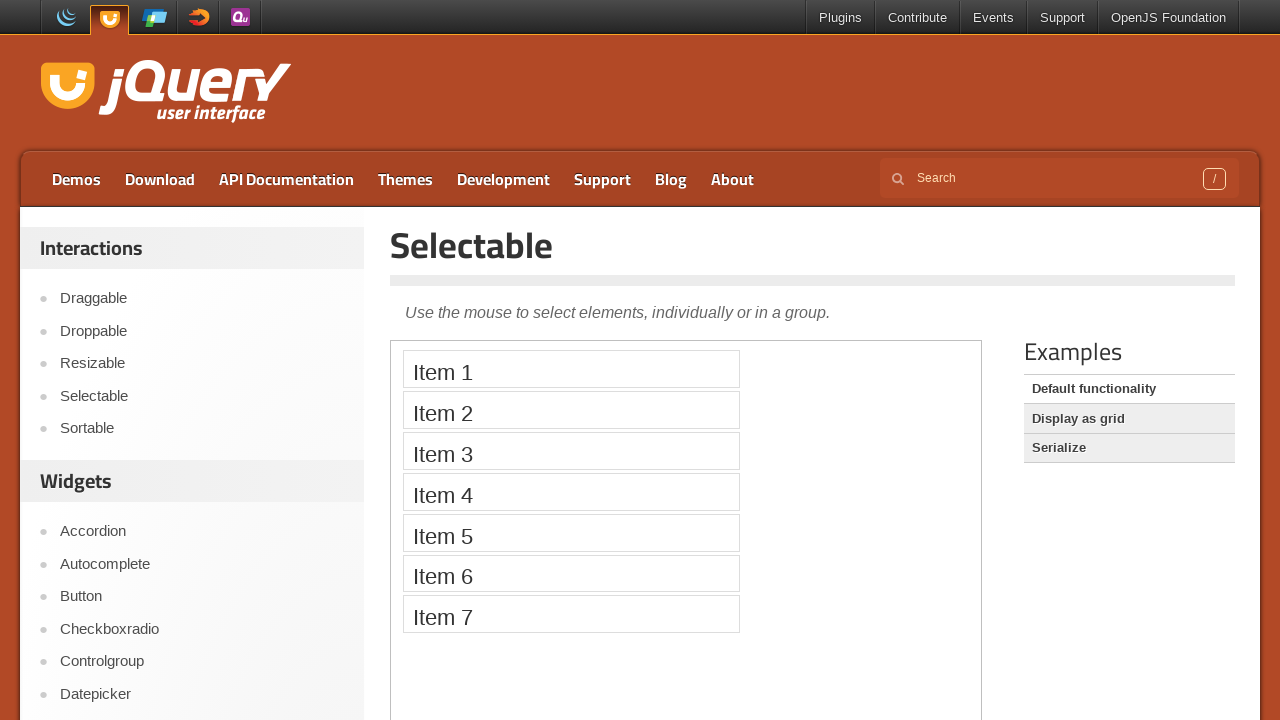

Located Item 1 in the selectable list
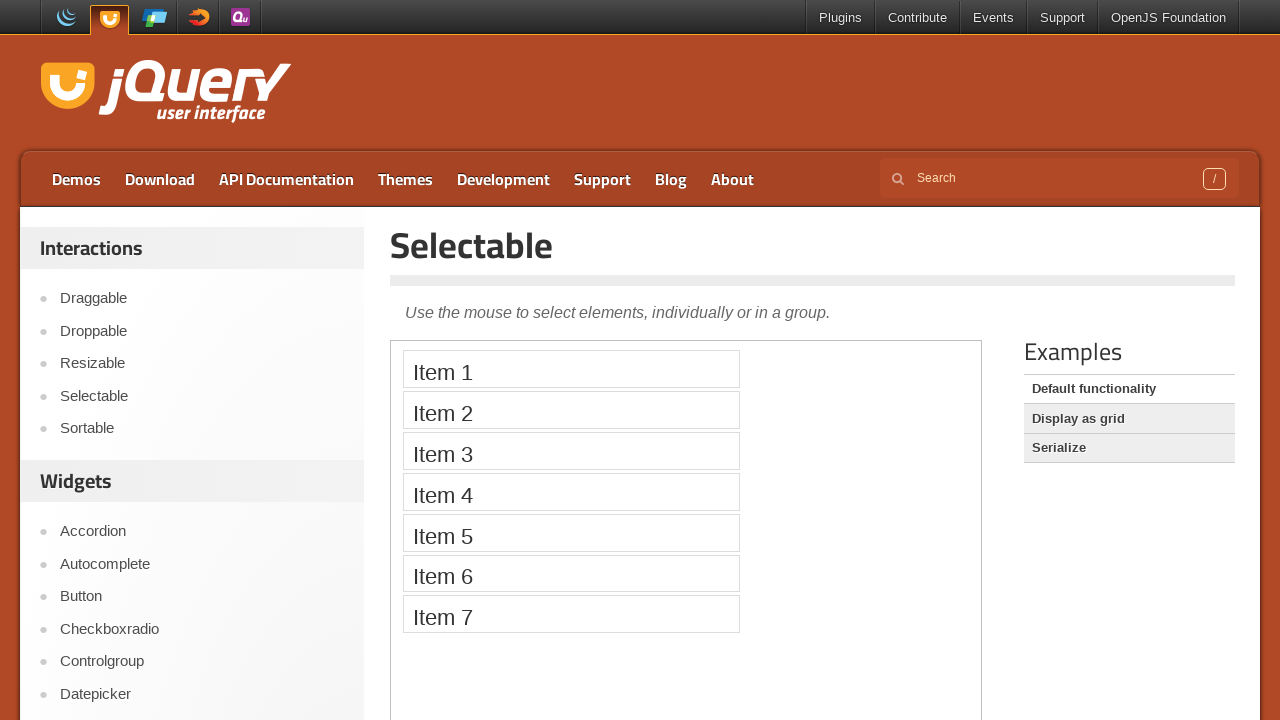

Located Item 3 in the selectable list
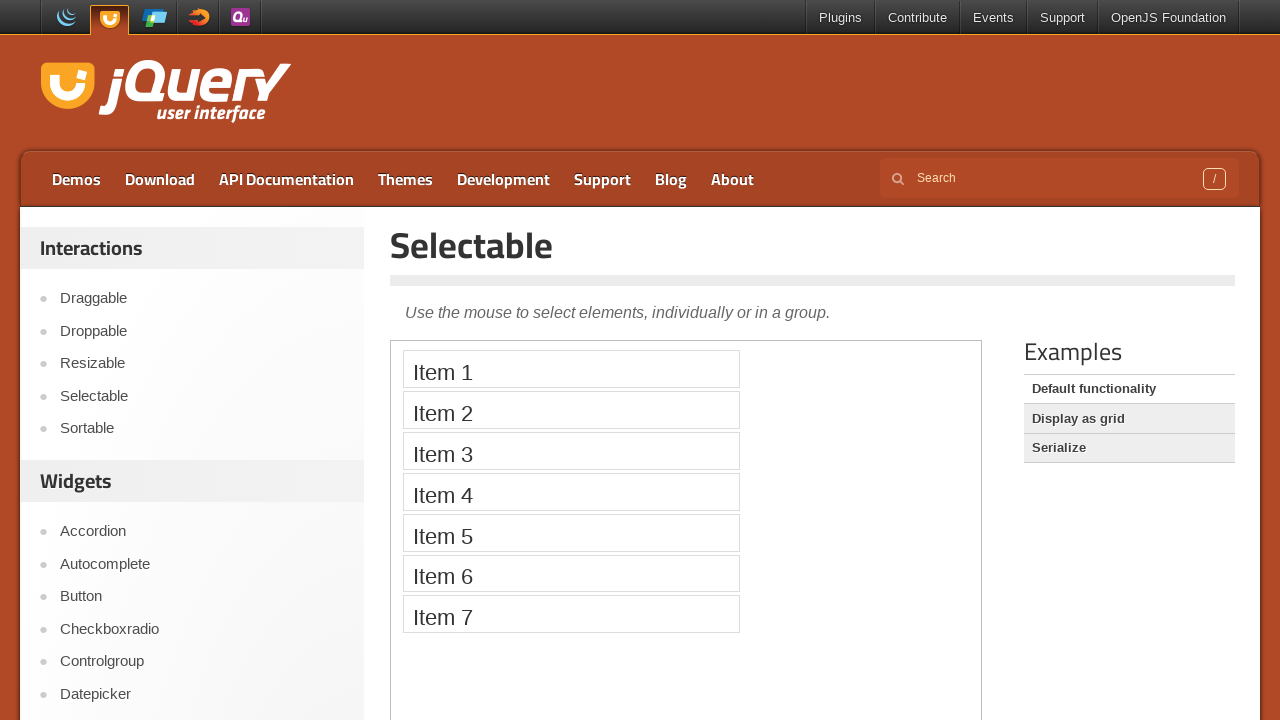

Located Item 5 in the selectable list
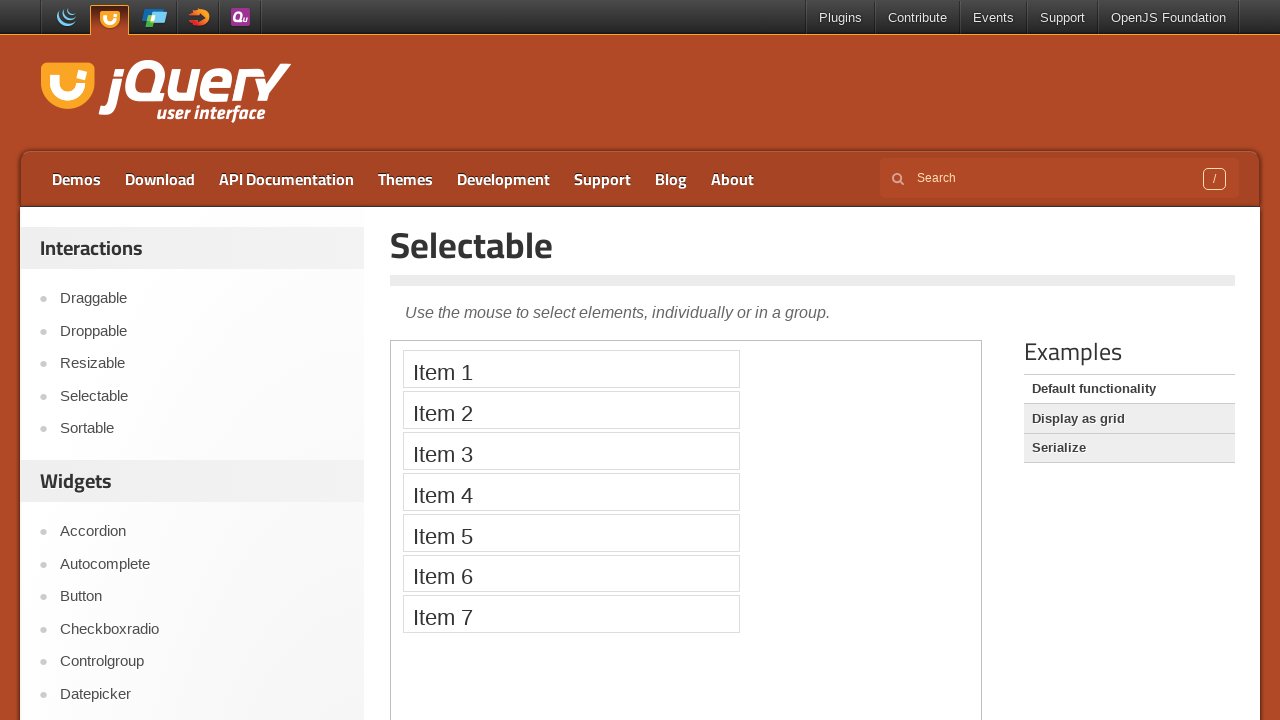

Located Item 7 in the selectable list
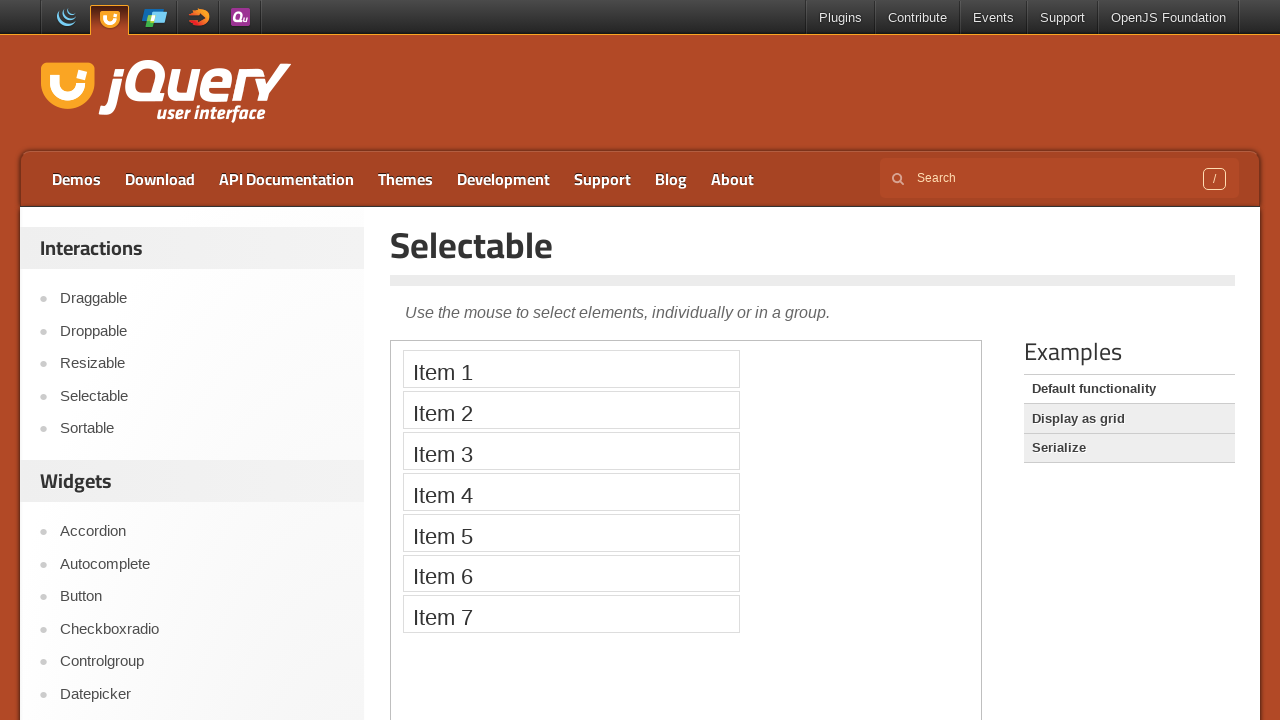

Clicked Item 1 to start the selection at (571, 369) on iframe.demo-frame >> internal:control=enter-frame >> xpath=//li[text()='Item 1']
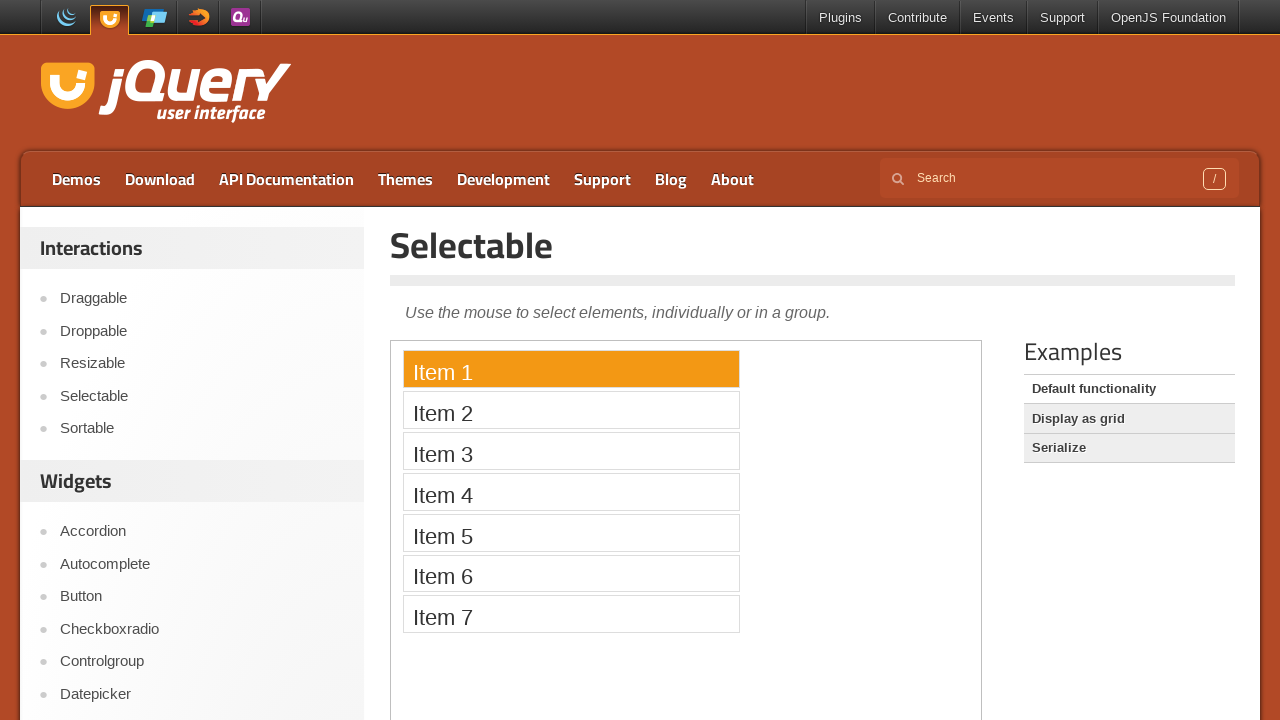

Ctrl+Clicked Item 3 to add it to the selection at (571, 451) on iframe.demo-frame >> internal:control=enter-frame >> xpath=//li[text()='Item 3']
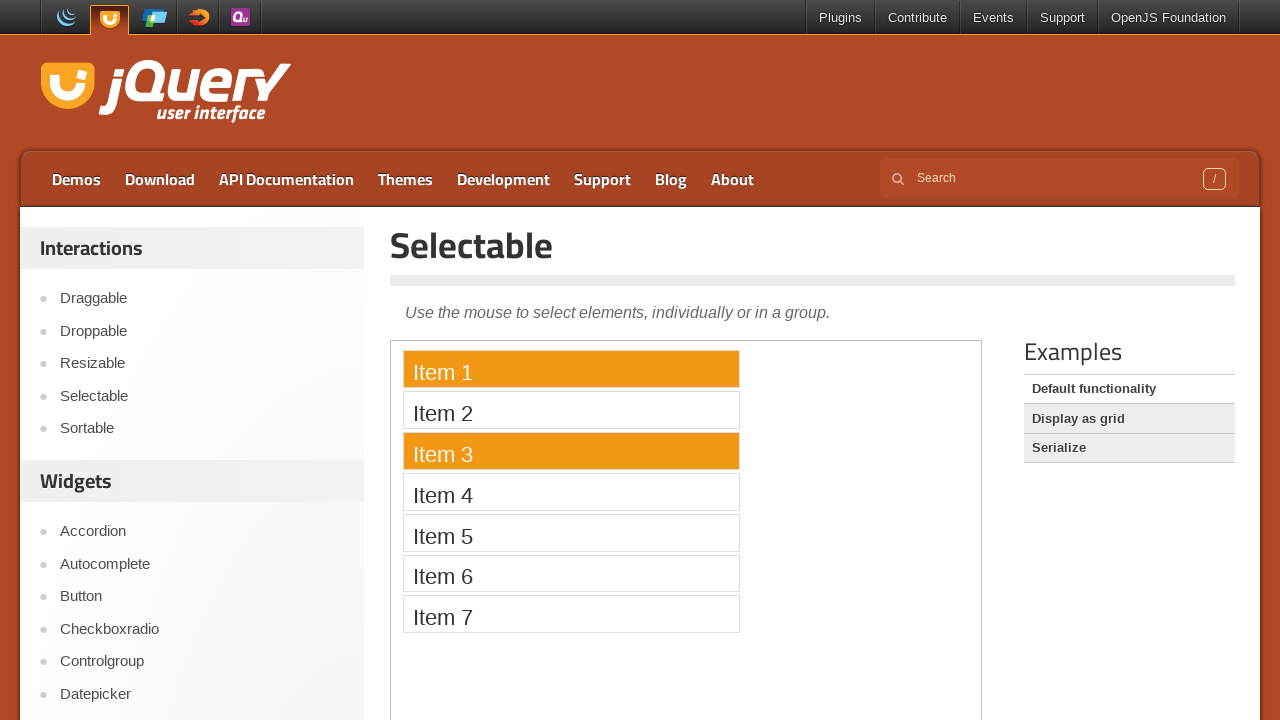

Ctrl+Clicked Item 5 to add it to the selection at (571, 532) on iframe.demo-frame >> internal:control=enter-frame >> xpath=//li[text()='Item 5']
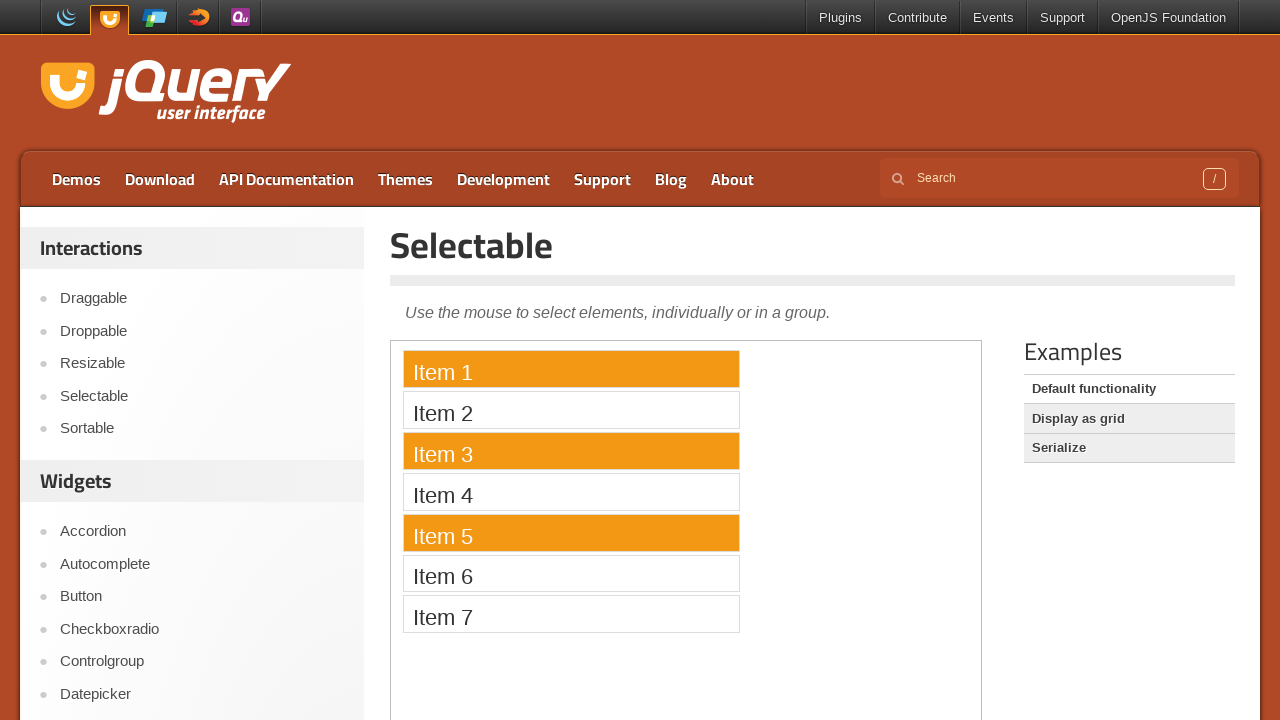

Ctrl+Clicked Item 7 to add it to the selection at (571, 614) on iframe.demo-frame >> internal:control=enter-frame >> xpath=//li[text()='Item 7']
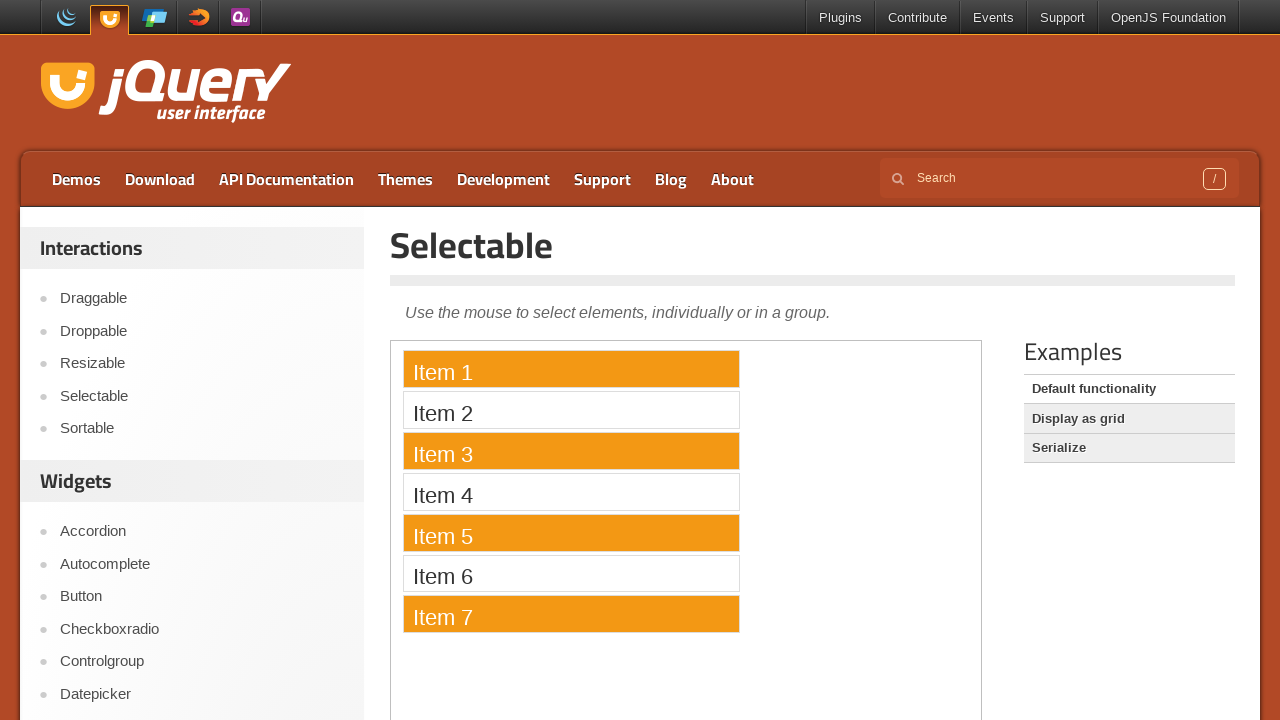

Waited 1 second to observe the final selection of Items 1, 3, 5, and 7
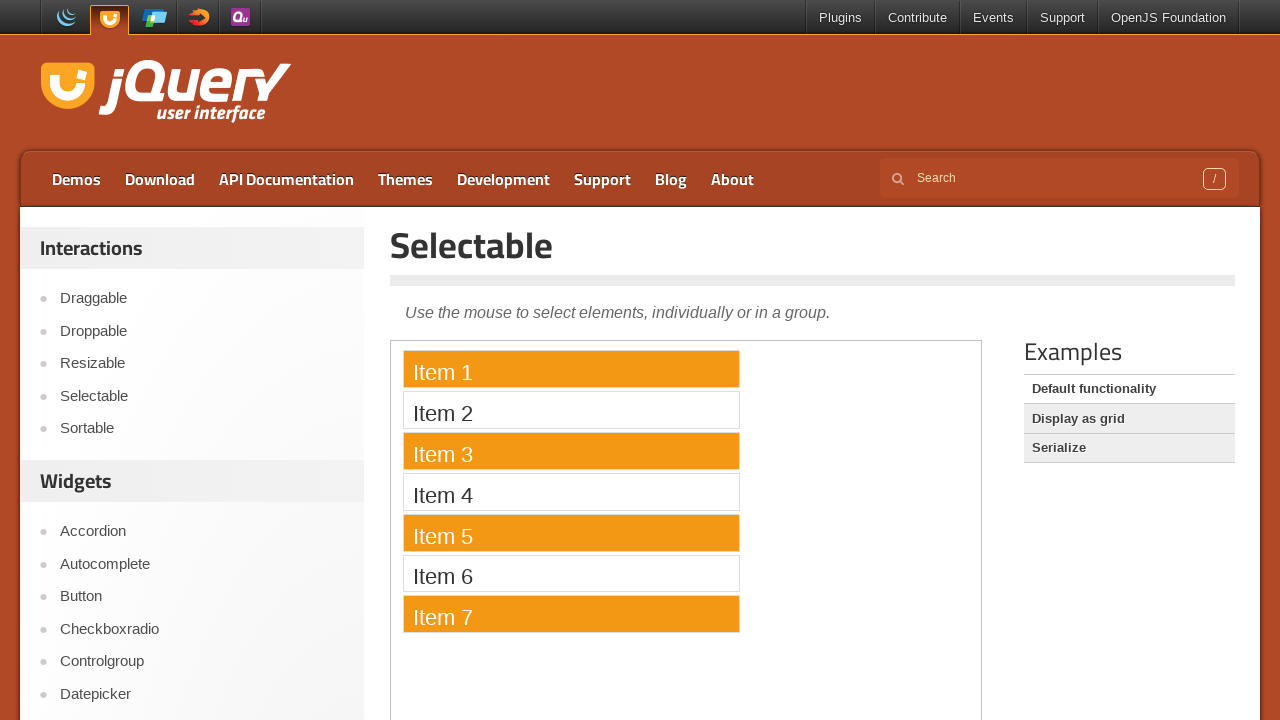

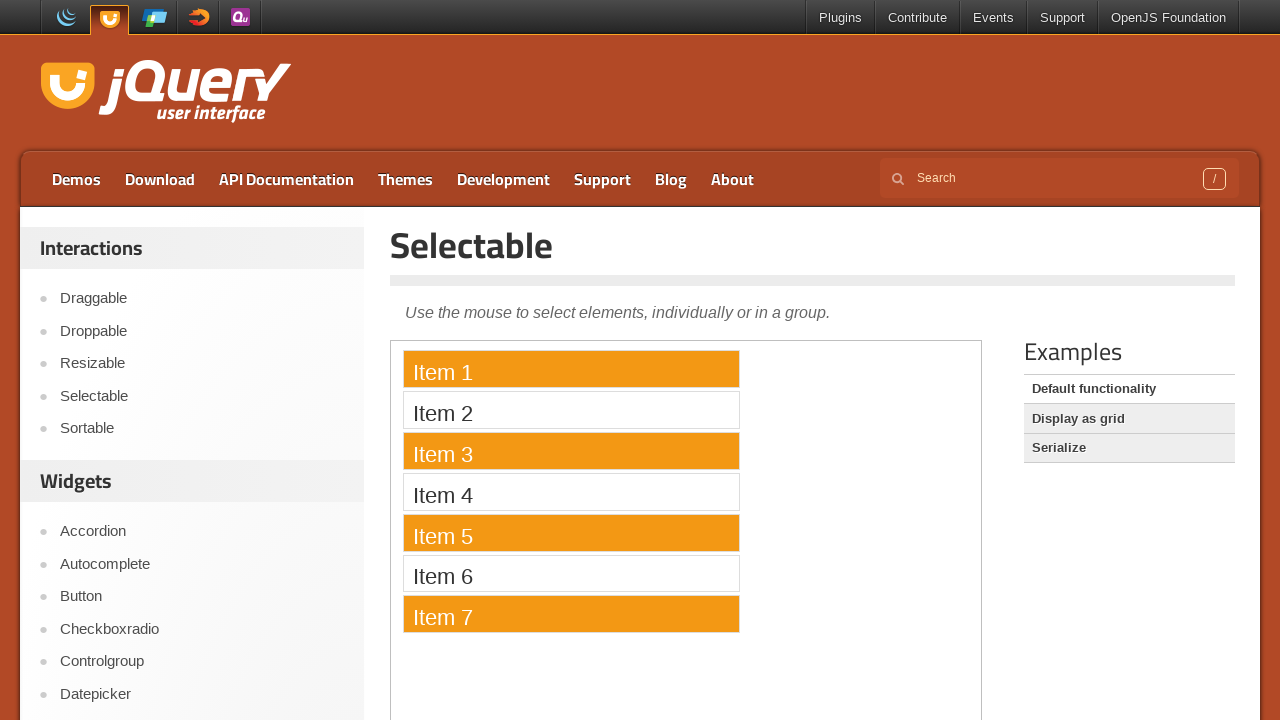